Tests page scrolling functionality by pressing PAGE_DOWN twice to scroll down the page, then PAGE_UP once to scroll back up on the Selenium website.

Starting URL: https://www.selenium.dev/

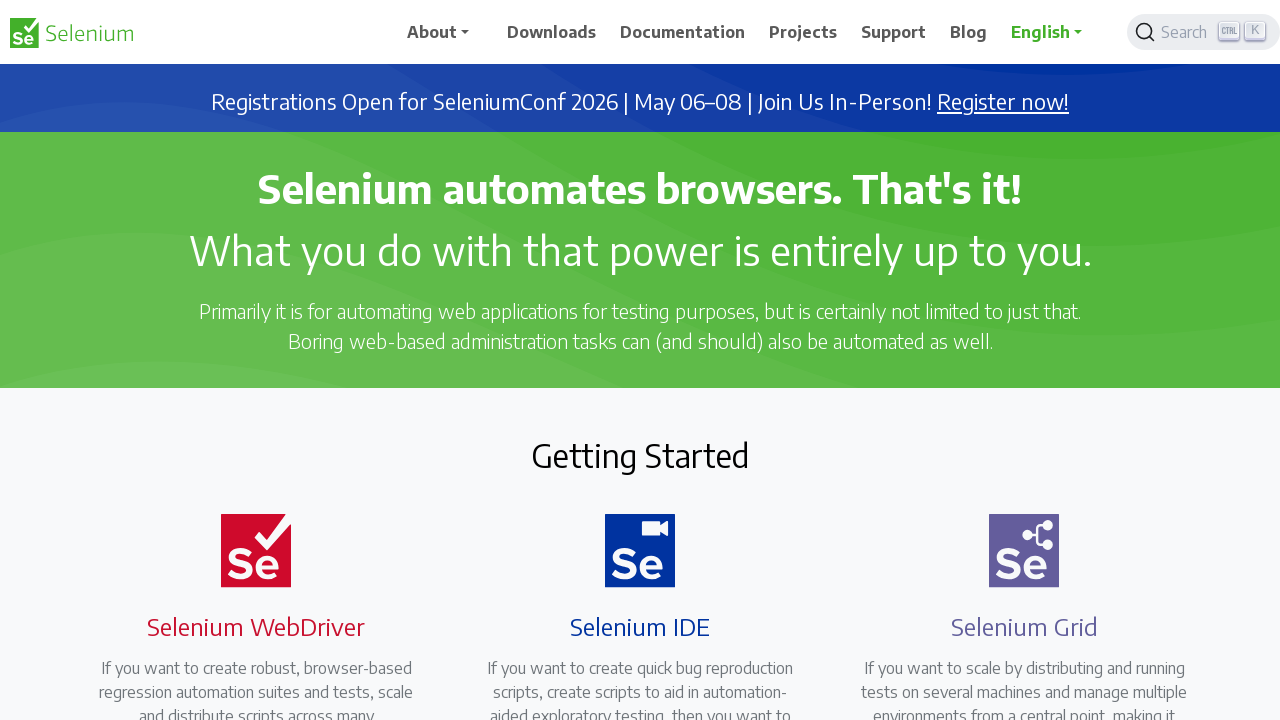

Pressed PAGE_DOWN to scroll down the page
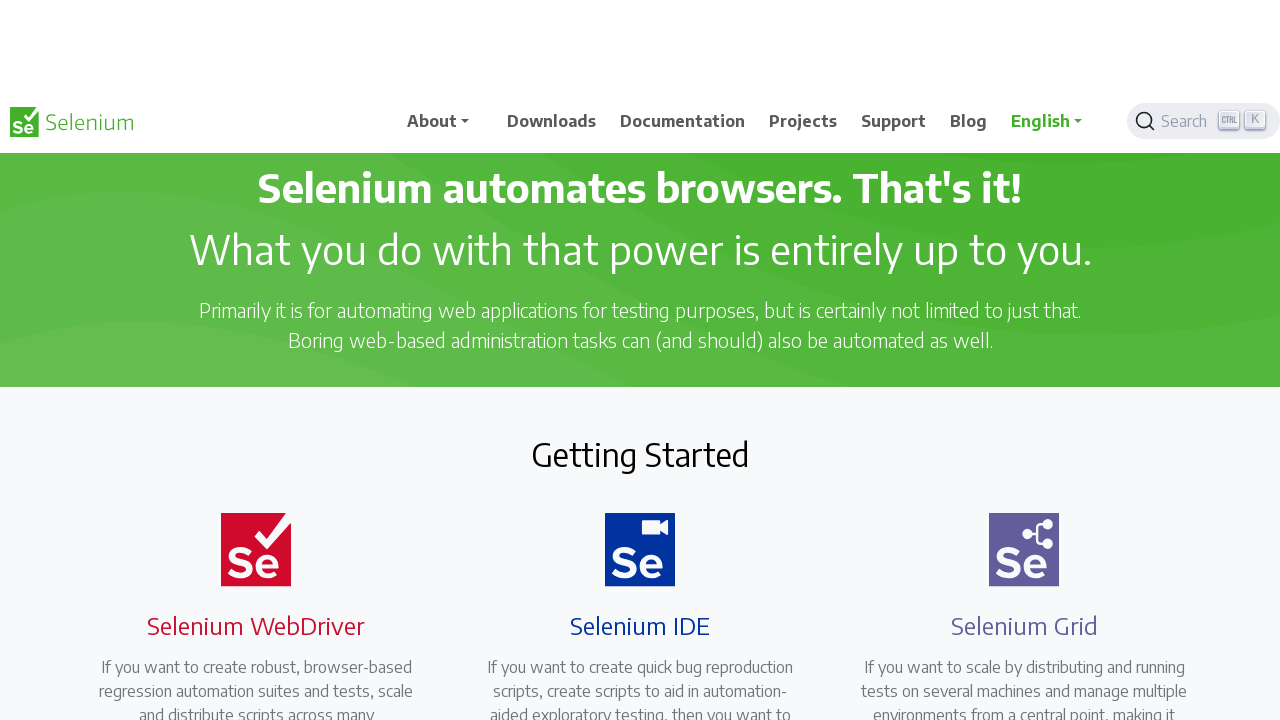

Waited 2 seconds for scroll to complete
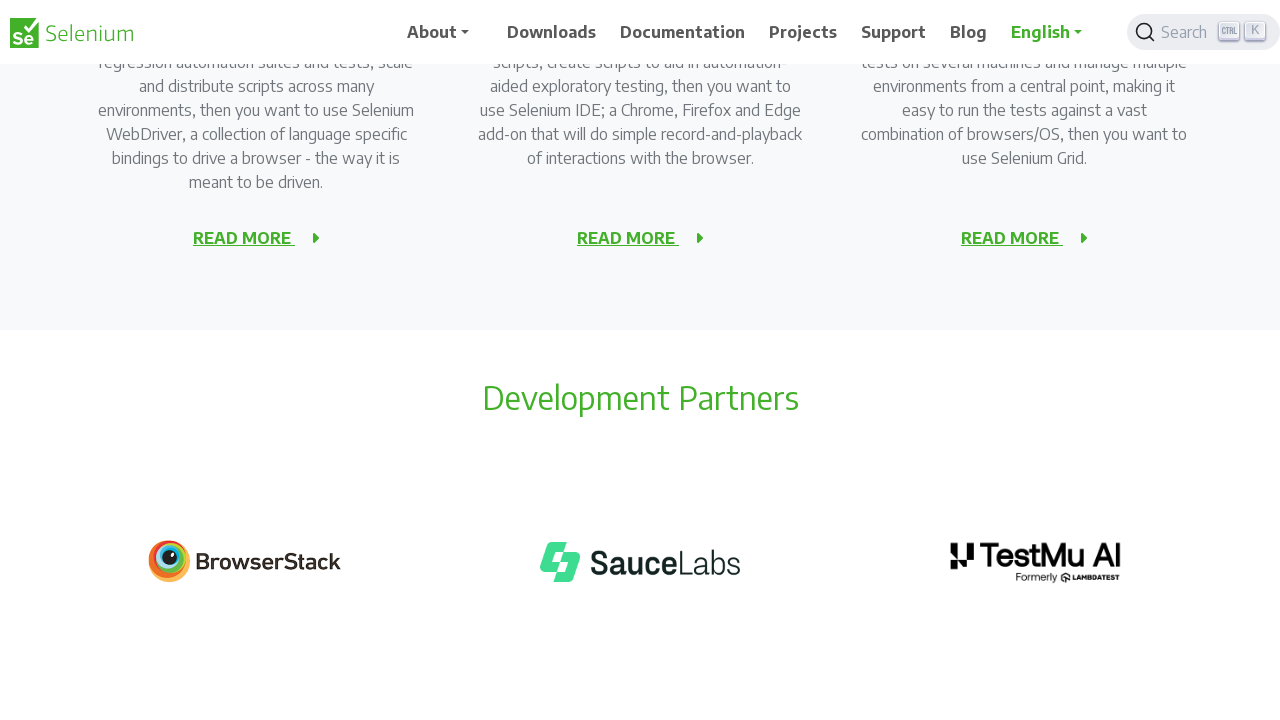

Pressed PAGE_DOWN again to scroll down further
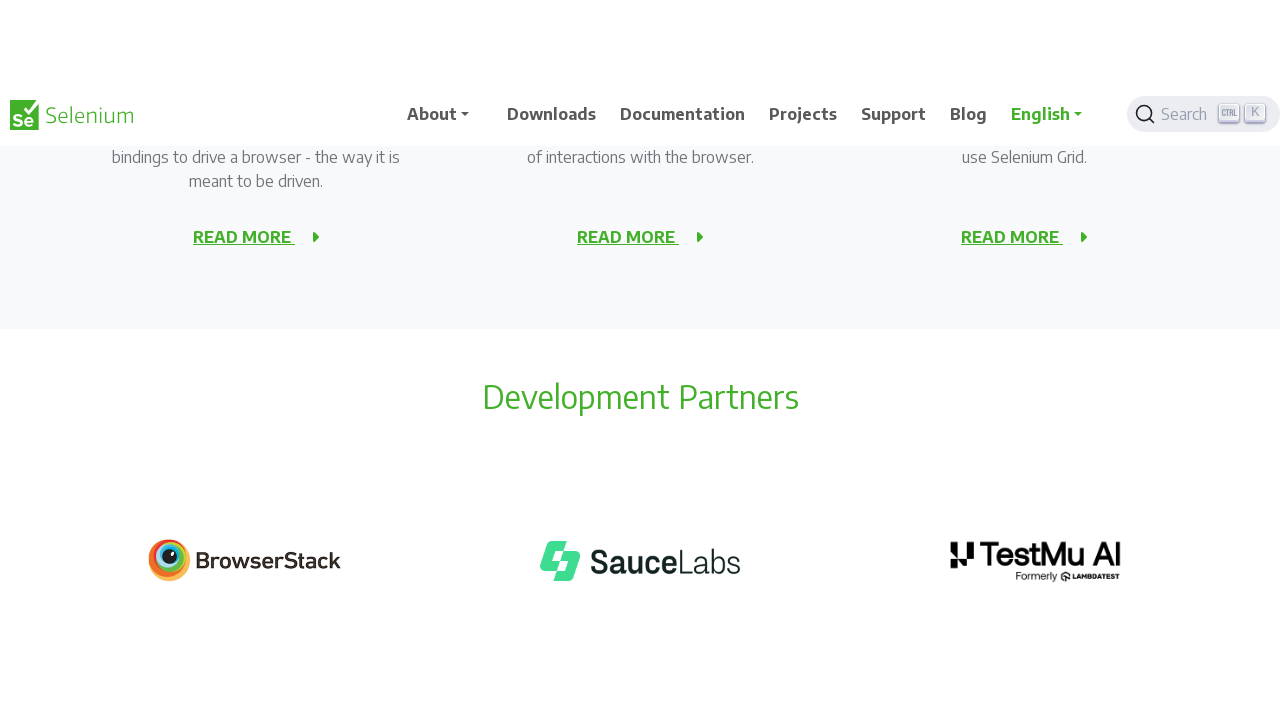

Waited 2 seconds for scroll to complete
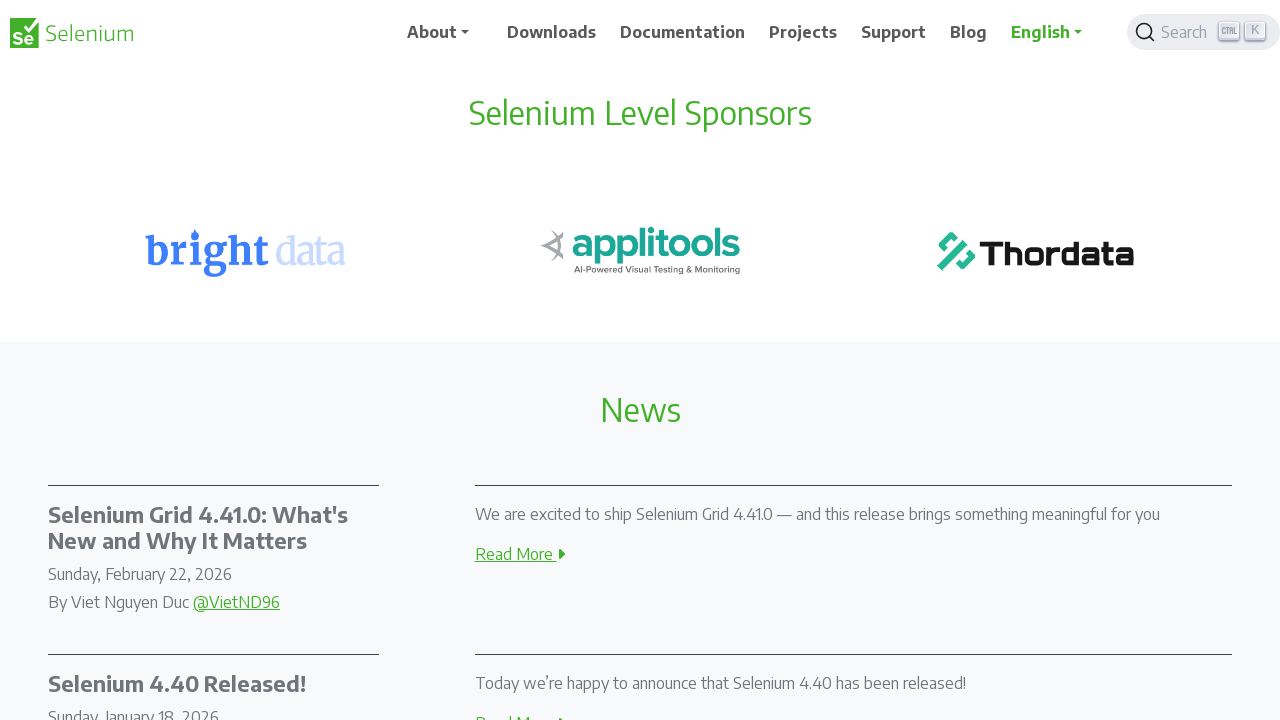

Pressed PAGE_UP to scroll back up the page
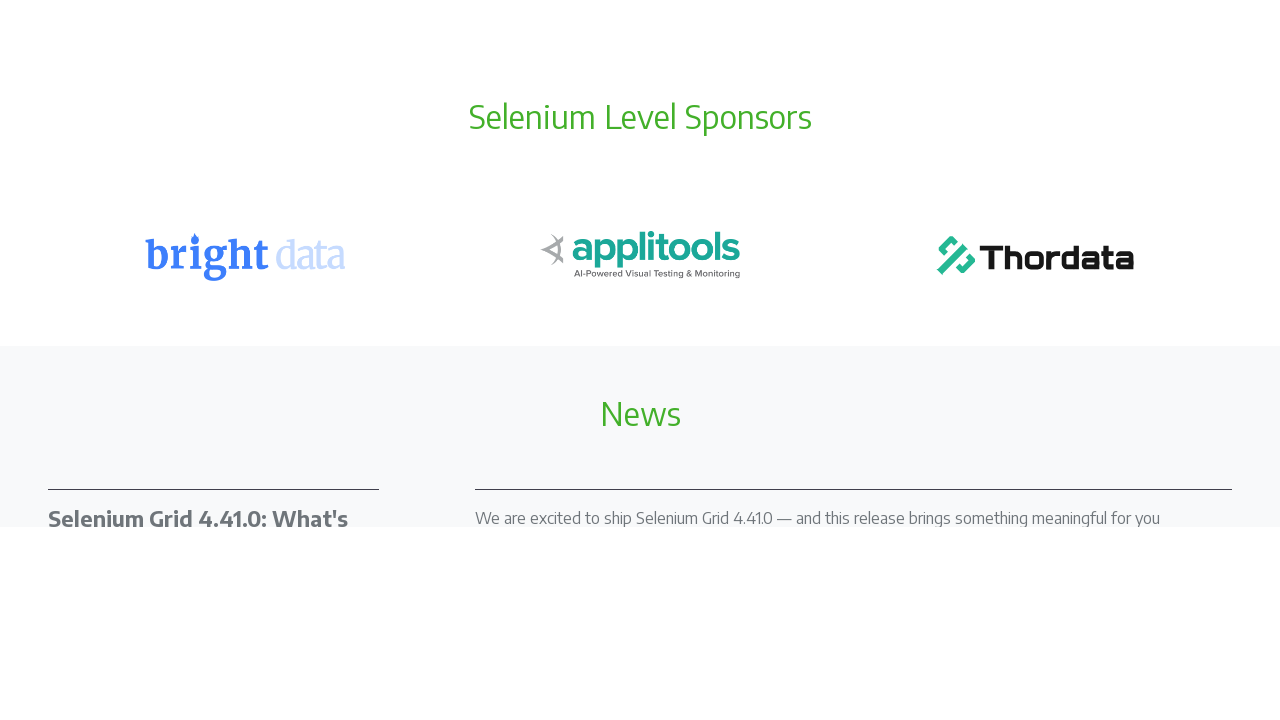

Waited 2 seconds for scroll to complete
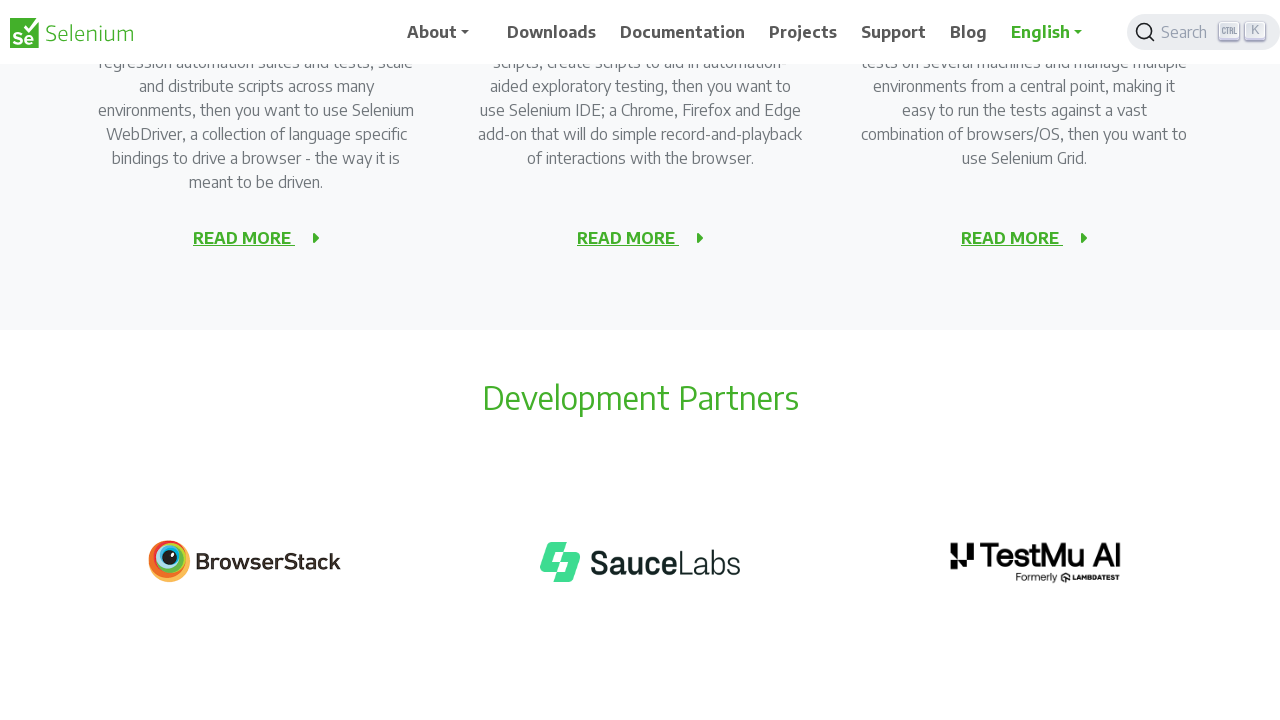

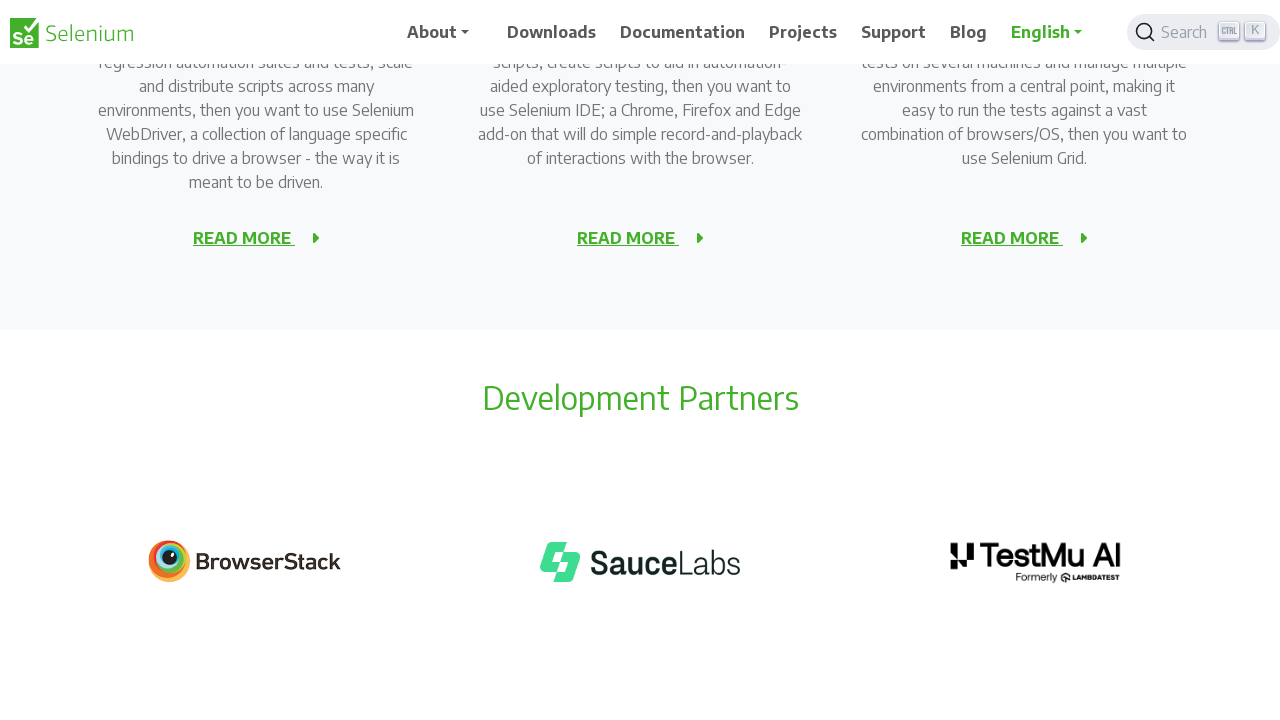